Tests the Contexto word game interface by opening the game menu, navigating to previous games selection, and selecting a random game to play.

Starting URL: https://contexto.me/

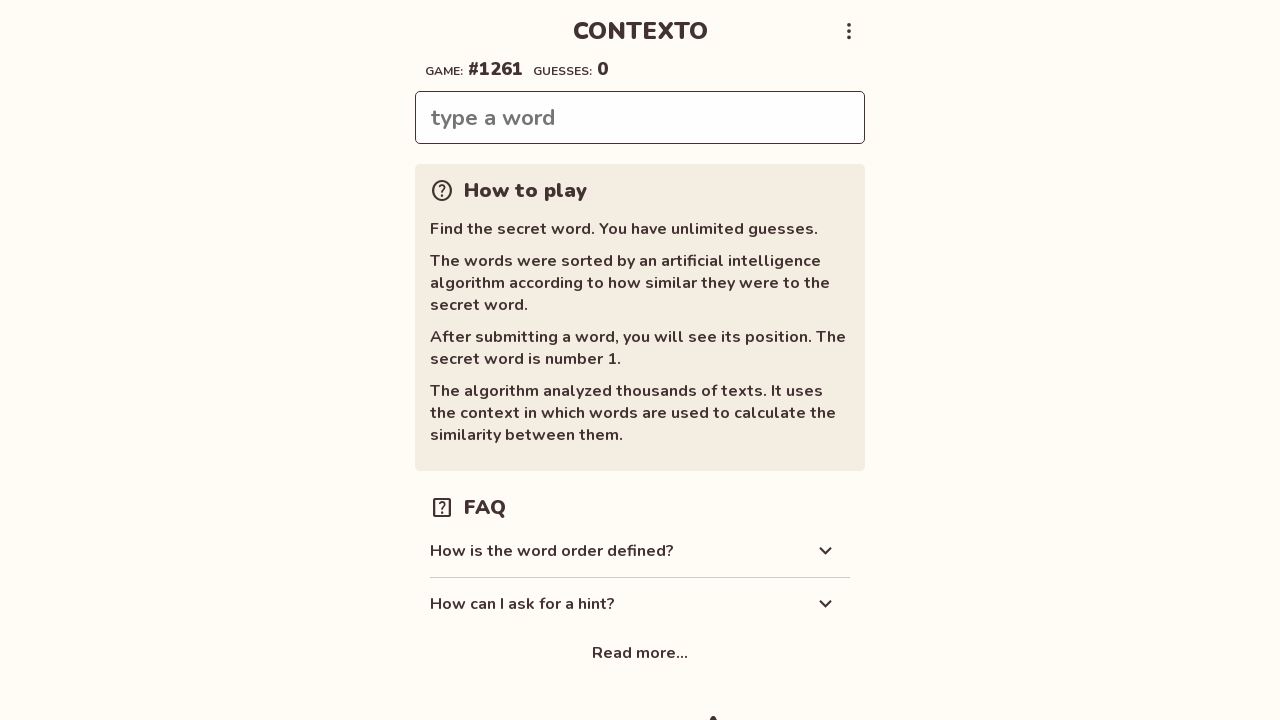

Clicked menu button in top bar to open dropdown at (849, 31) on .top-bar button
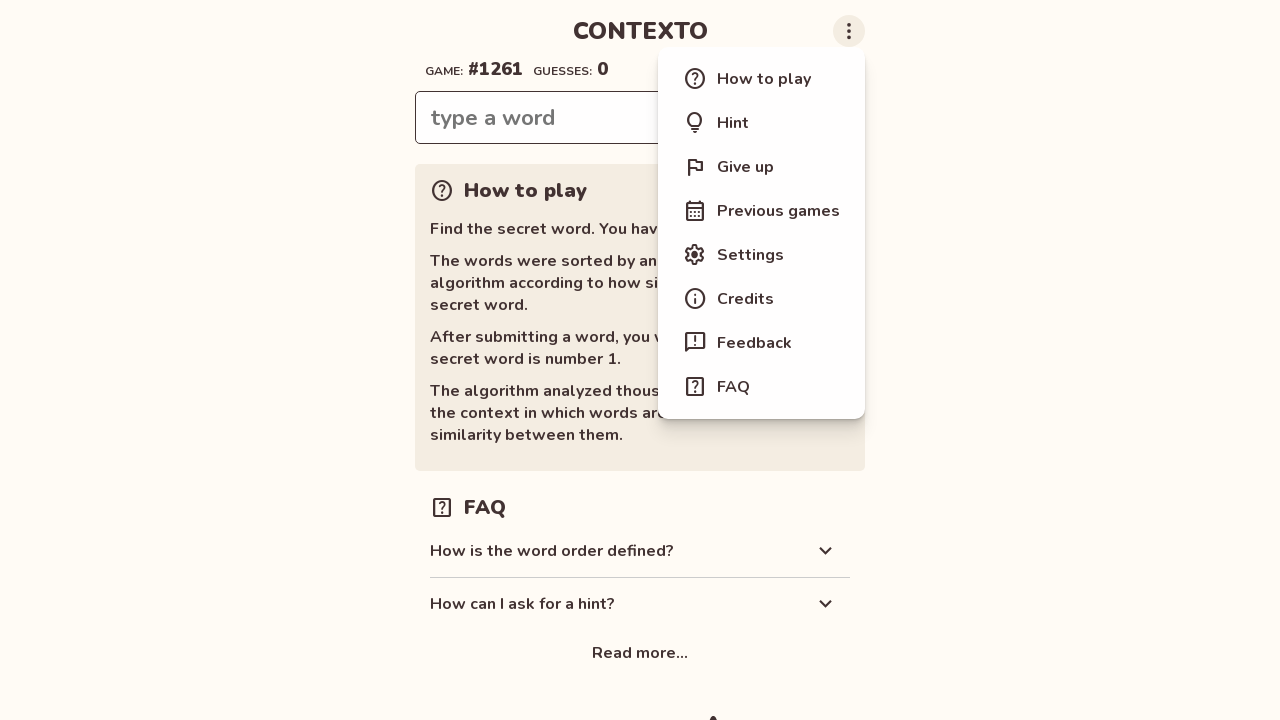

Dropdown menu appeared
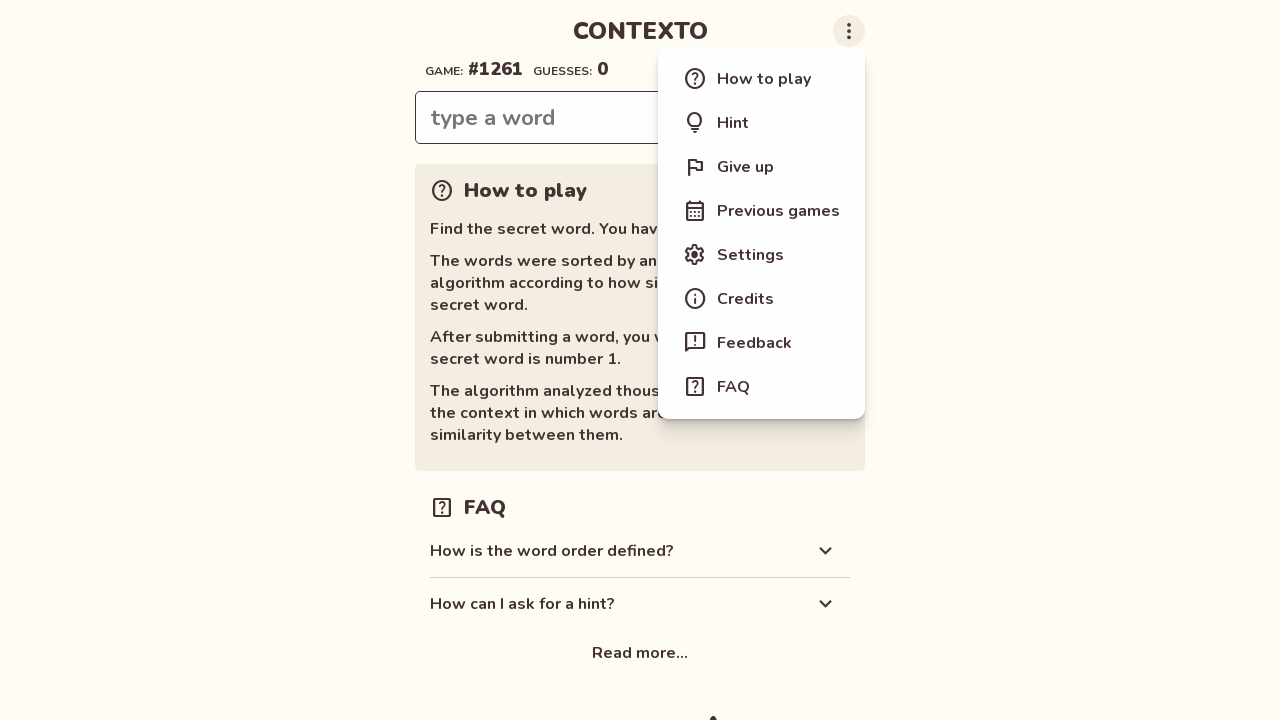

Clicked 'Previous games' menu option at (762, 211) on .dropdown .menu-item >> nth=3
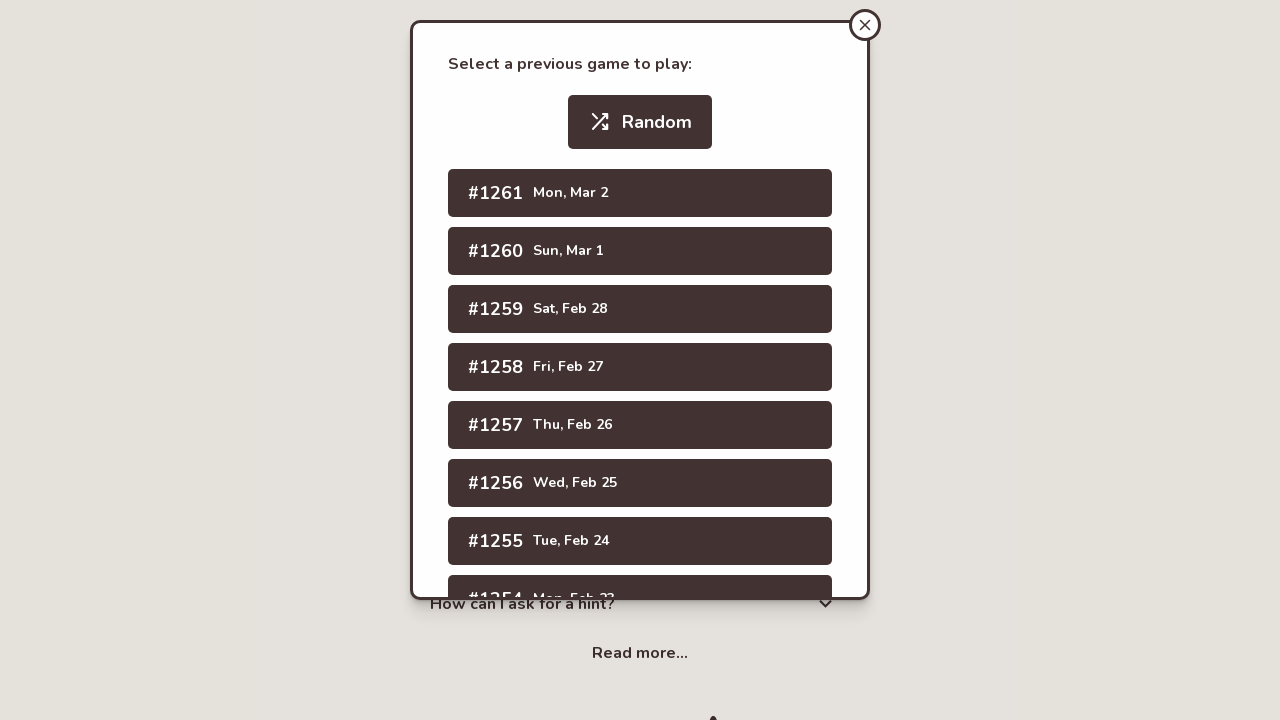

Modal with previous games loaded
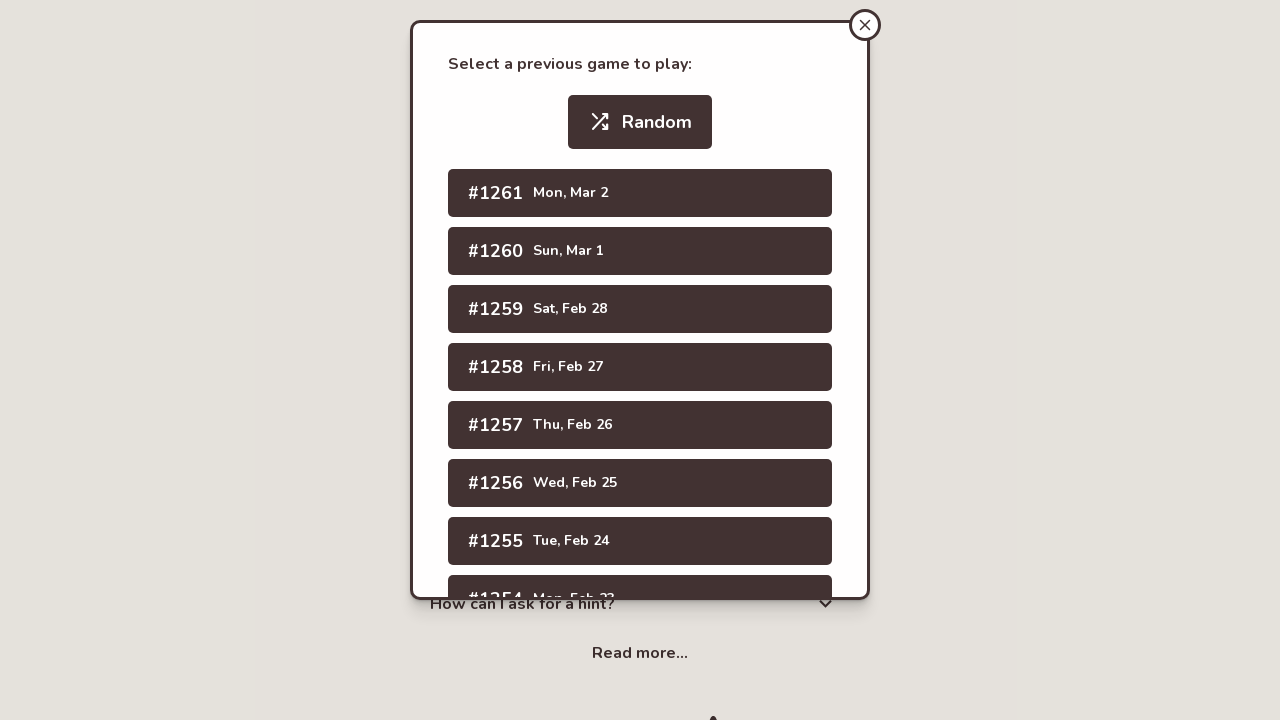

Selected a random previous game at (640, 122) on .modal-wrapper .button
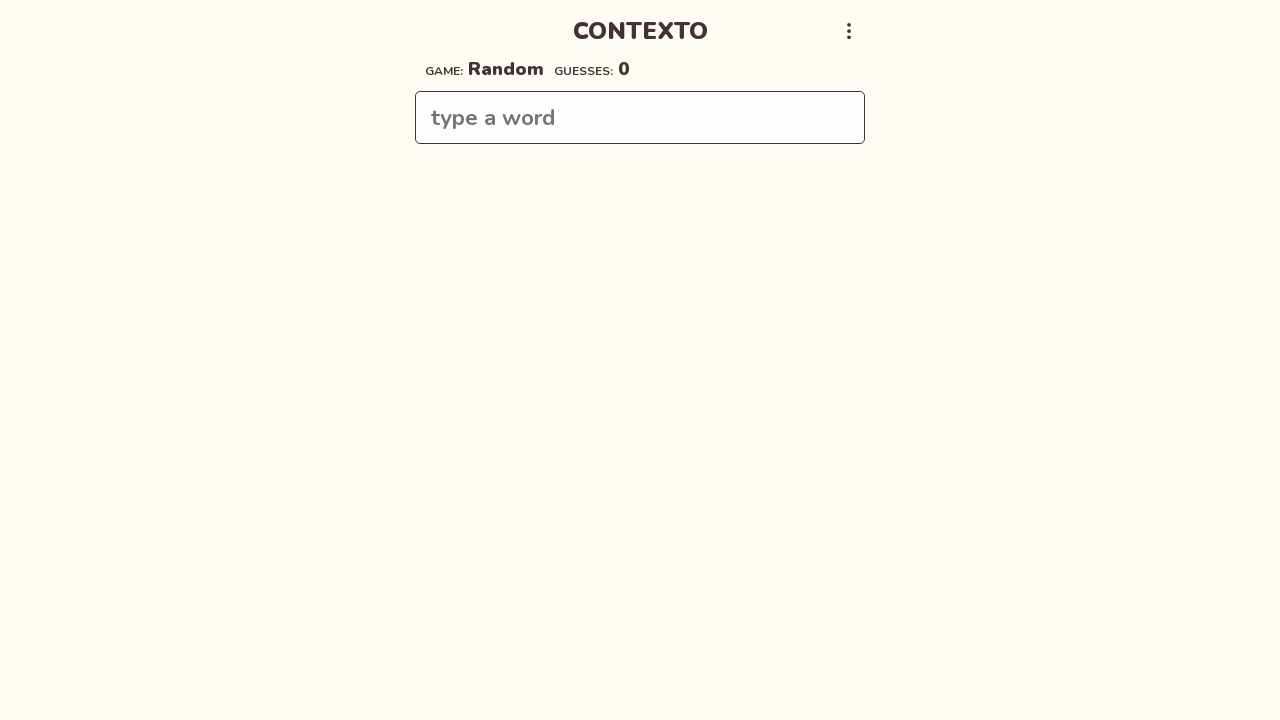

Game loaded successfully
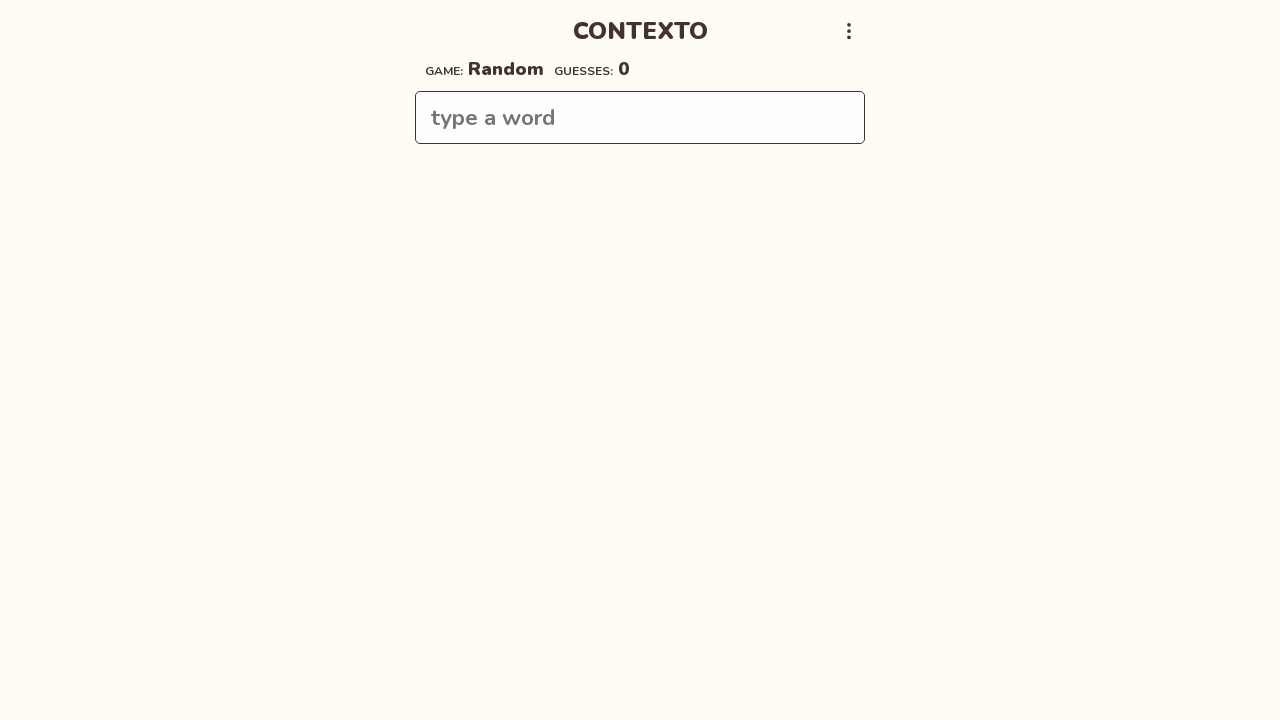

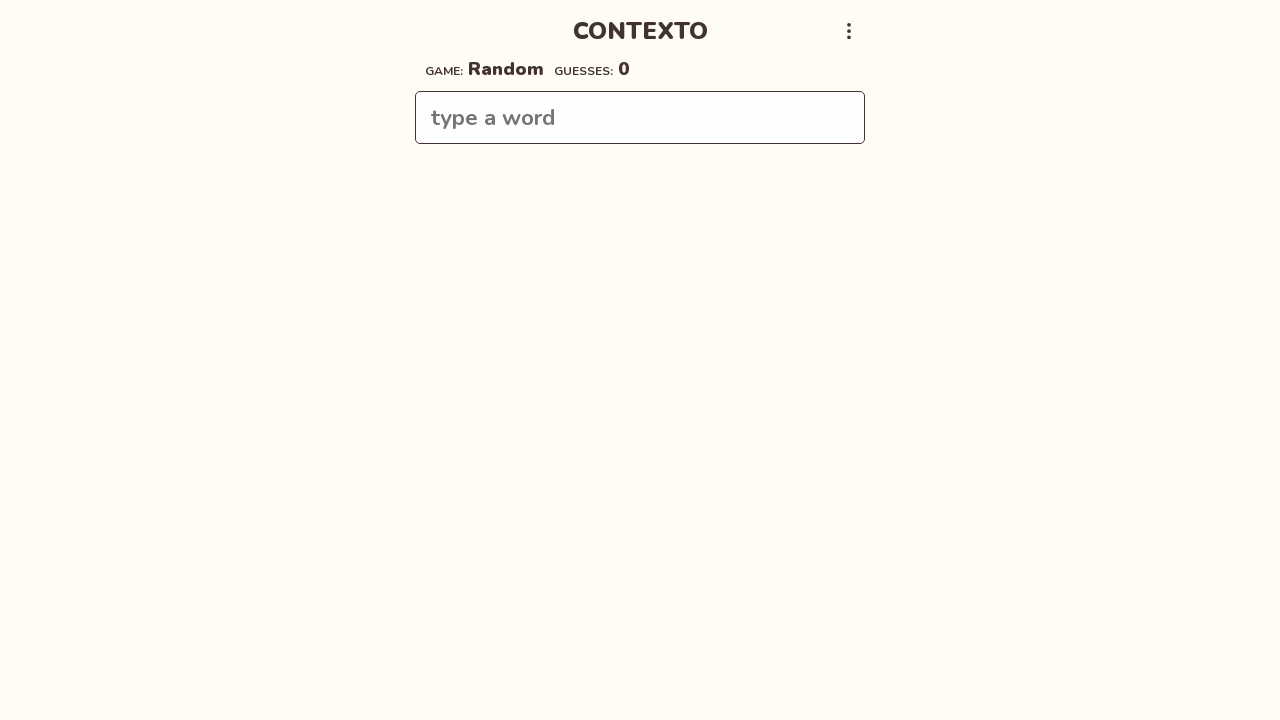